Fills out the complete feedback form with name, age, language checkbox, gender radio, dropdown selection, and comment, then submits and verifies all values appear correctly on the confirmation page.

Starting URL: https://kristinek.github.io/site/tasks/provide_feedback

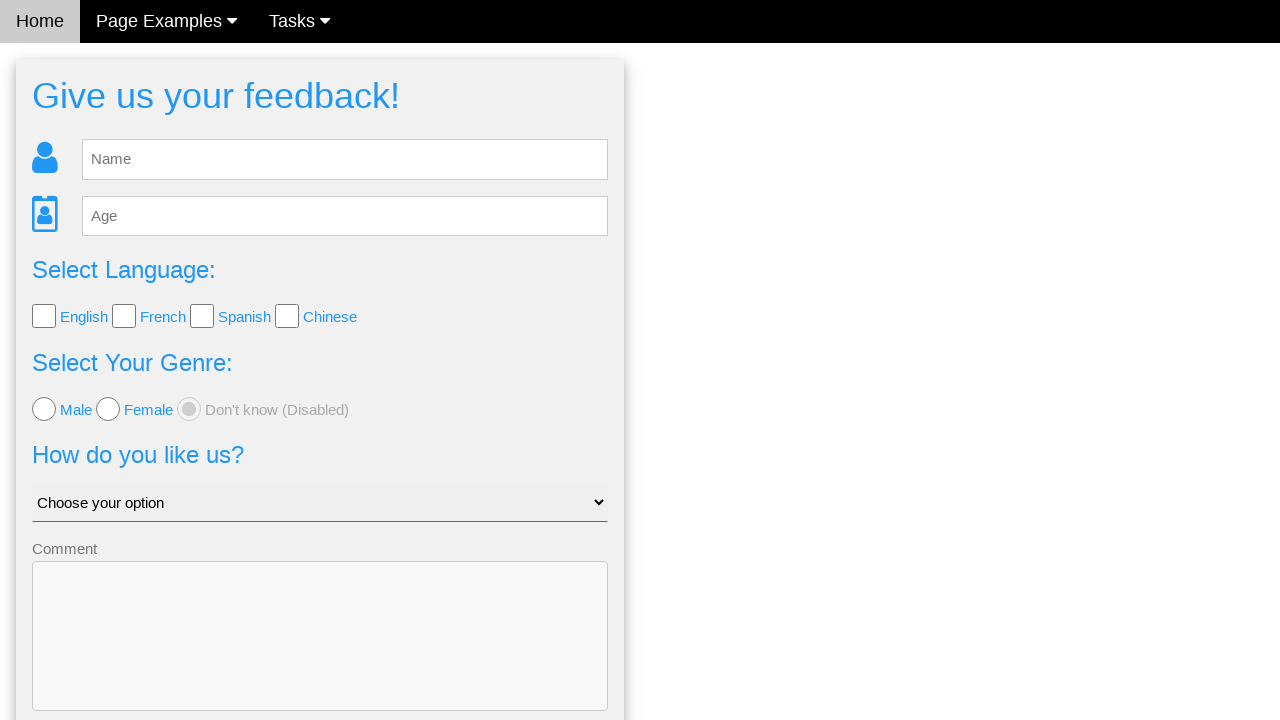

Filled name field with 'Marcus' on #fb_name
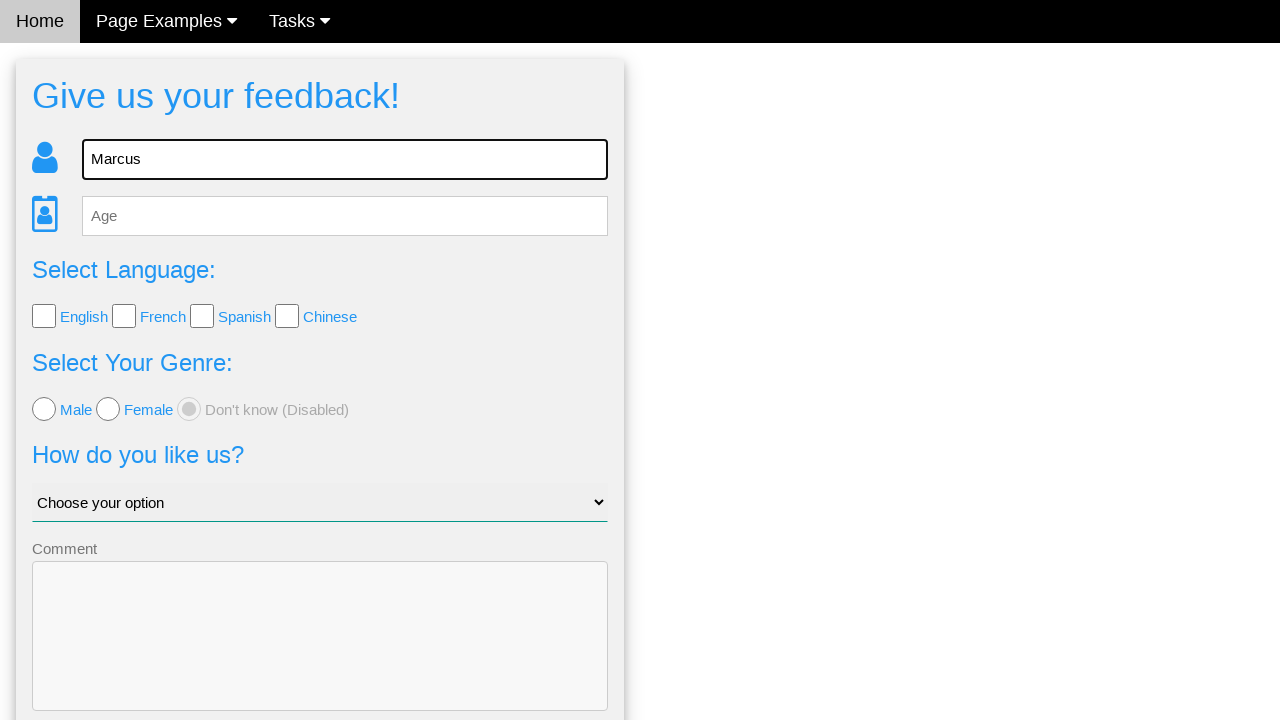

Filled age field with '28' on #fb_age
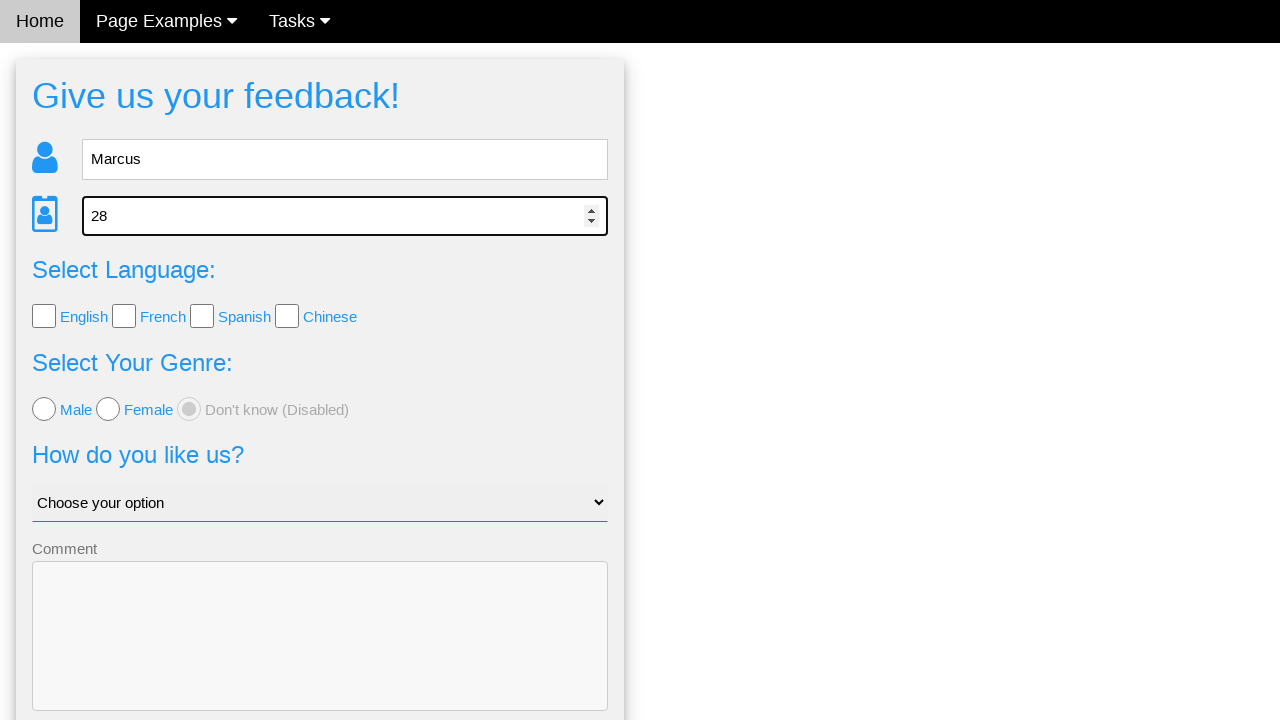

Selected English checkbox at (44, 316) on input[type='checkbox']:first-of-type
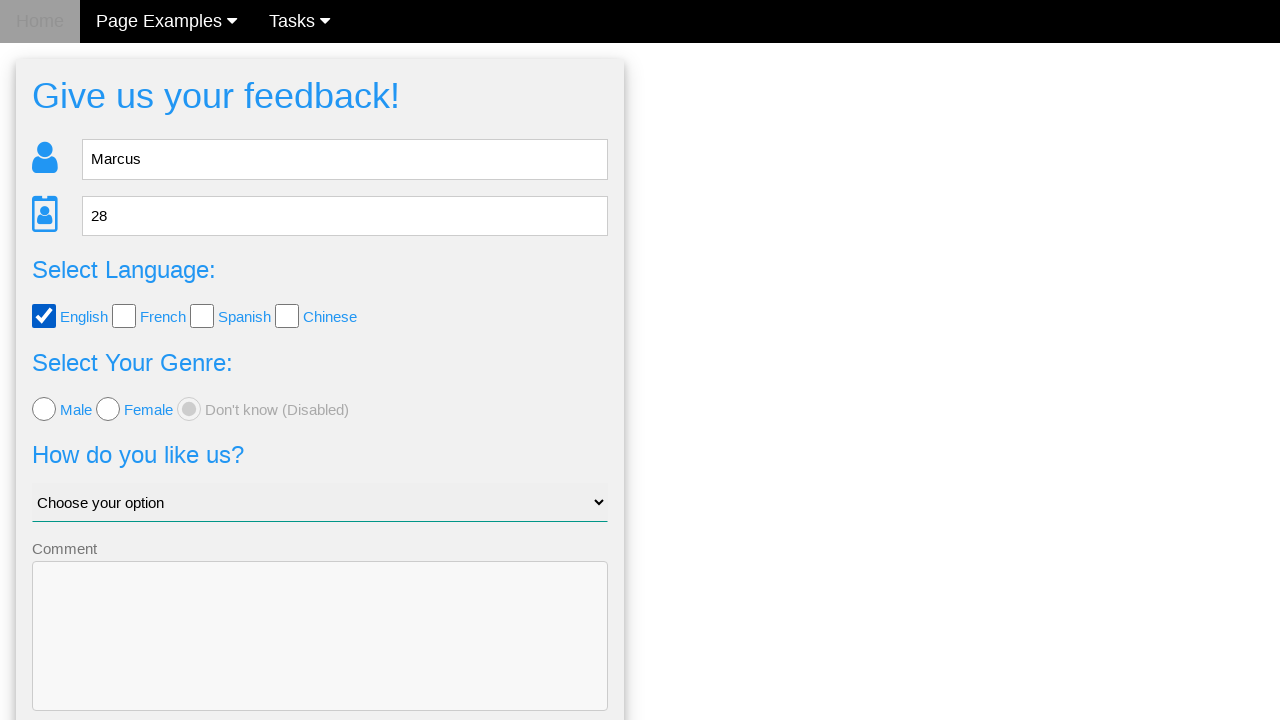

Selected male radio button at (44, 409) on input[type='radio']:first-of-type
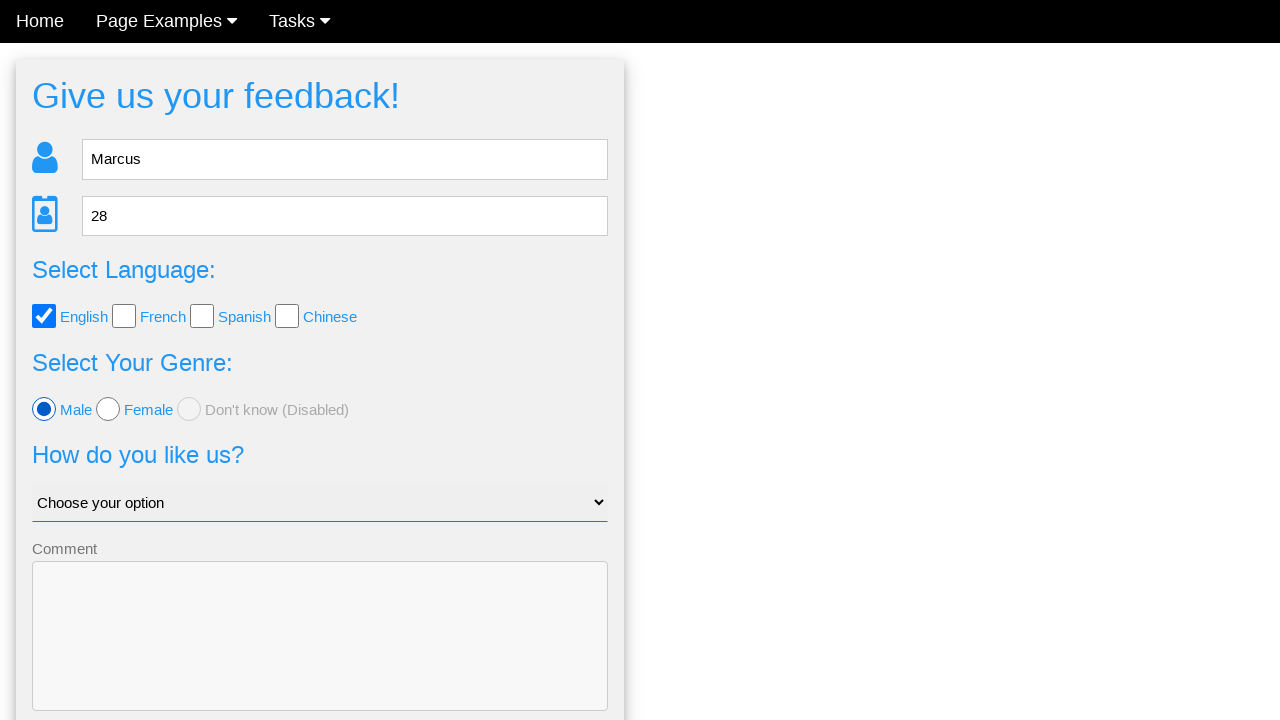

Selected 'Good' from dropdown on #like_us
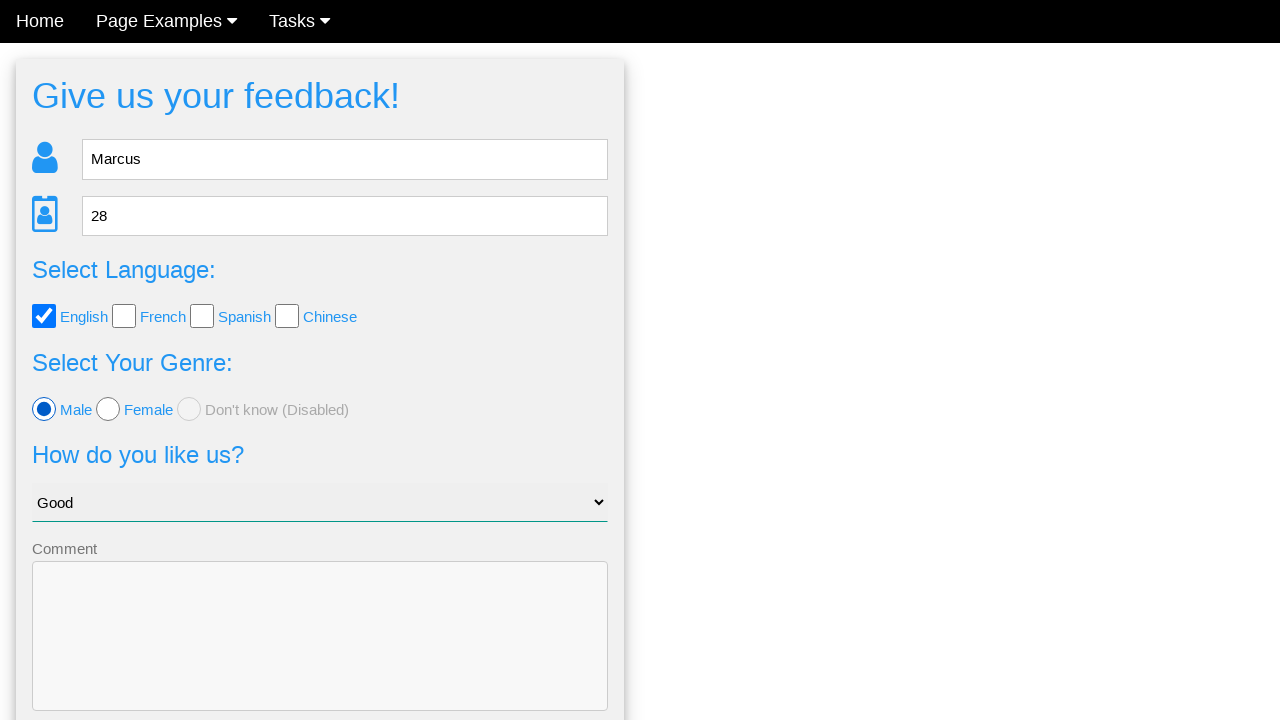

Filled comment field with 'Great website!' on textarea[name='comment']
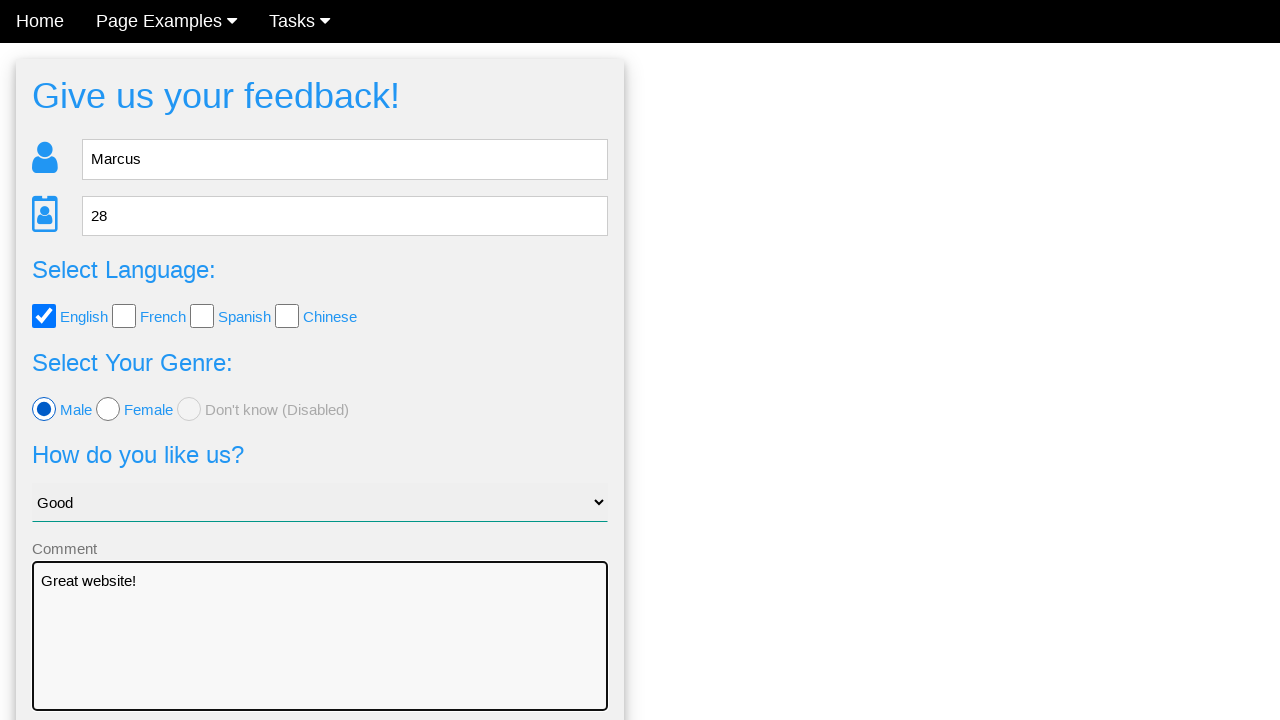

Clicked Send button to submit feedback form at (320, 656) on button[type='submit']
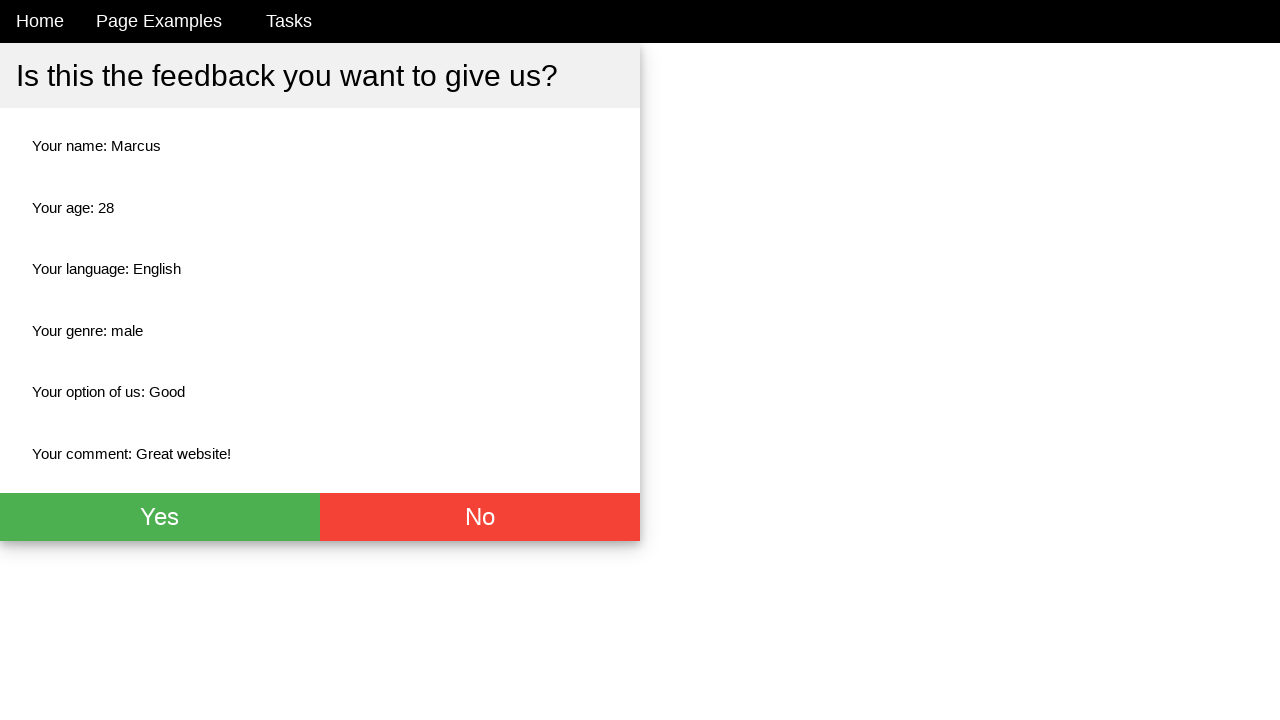

Confirmation page loaded with name field visible
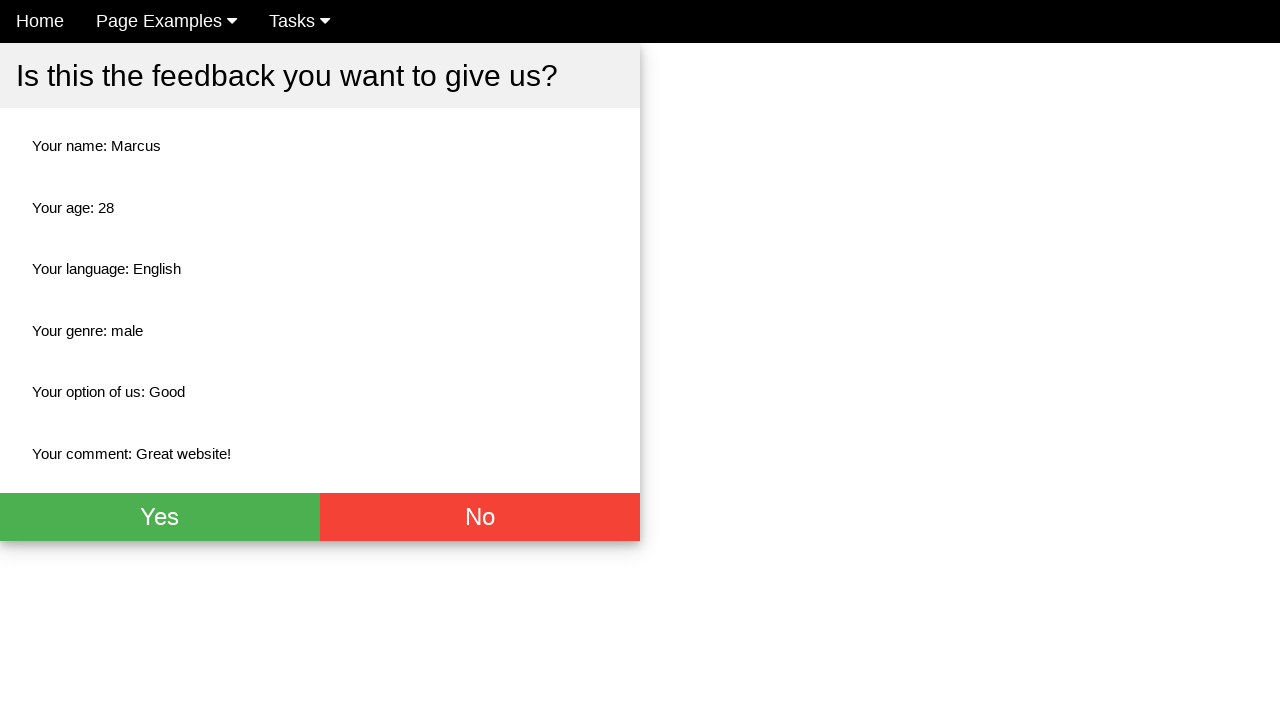

Verified name 'Marcus' appears on confirmation page
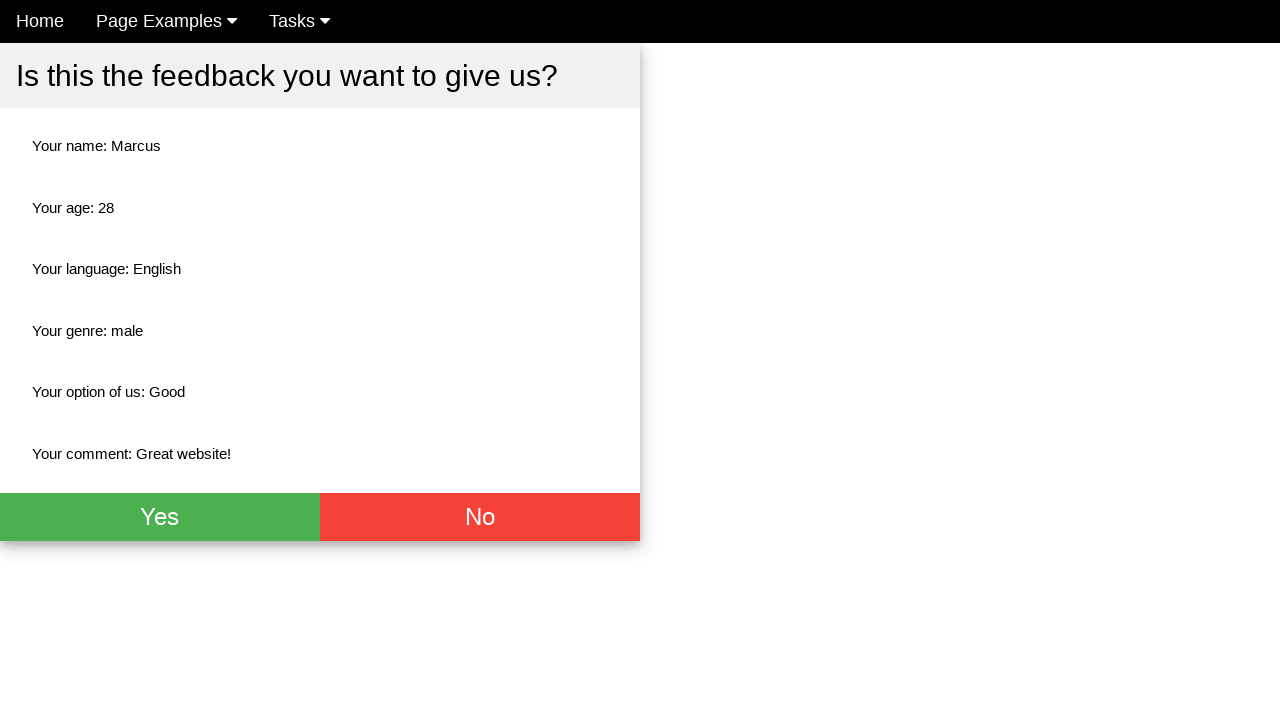

Verified age '28' appears on confirmation page
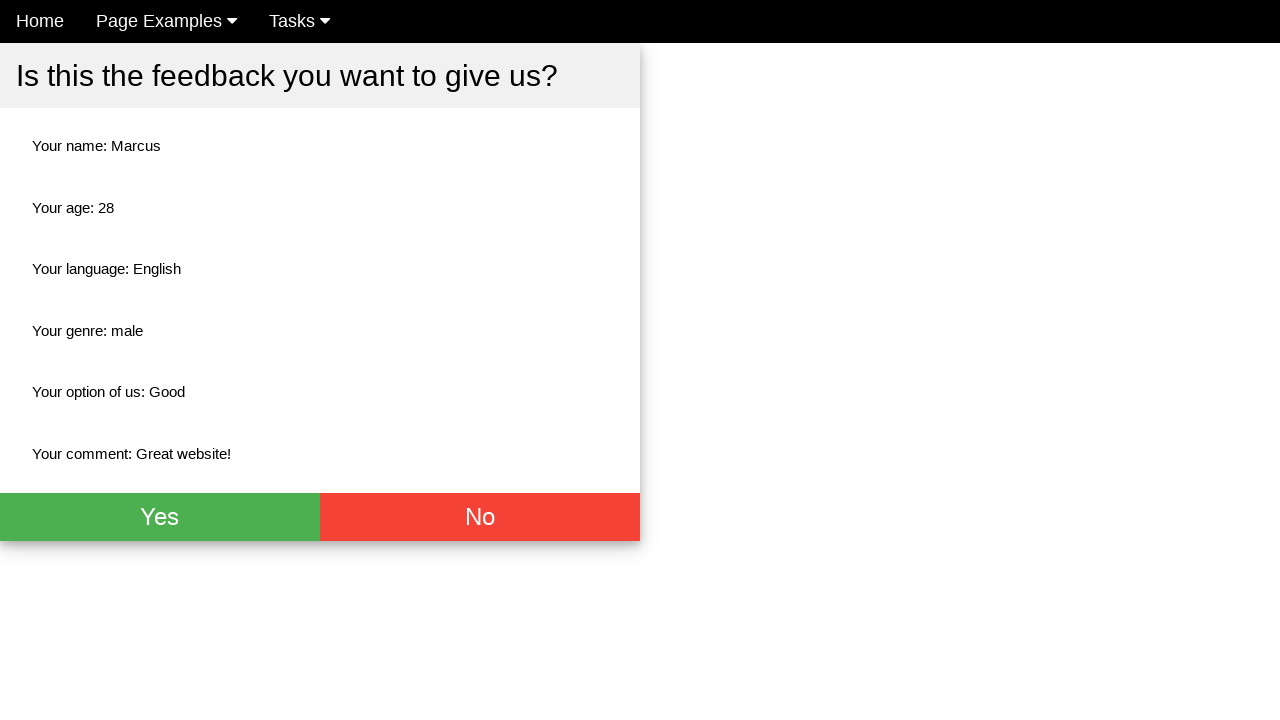

Verified language 'English' appears on confirmation page
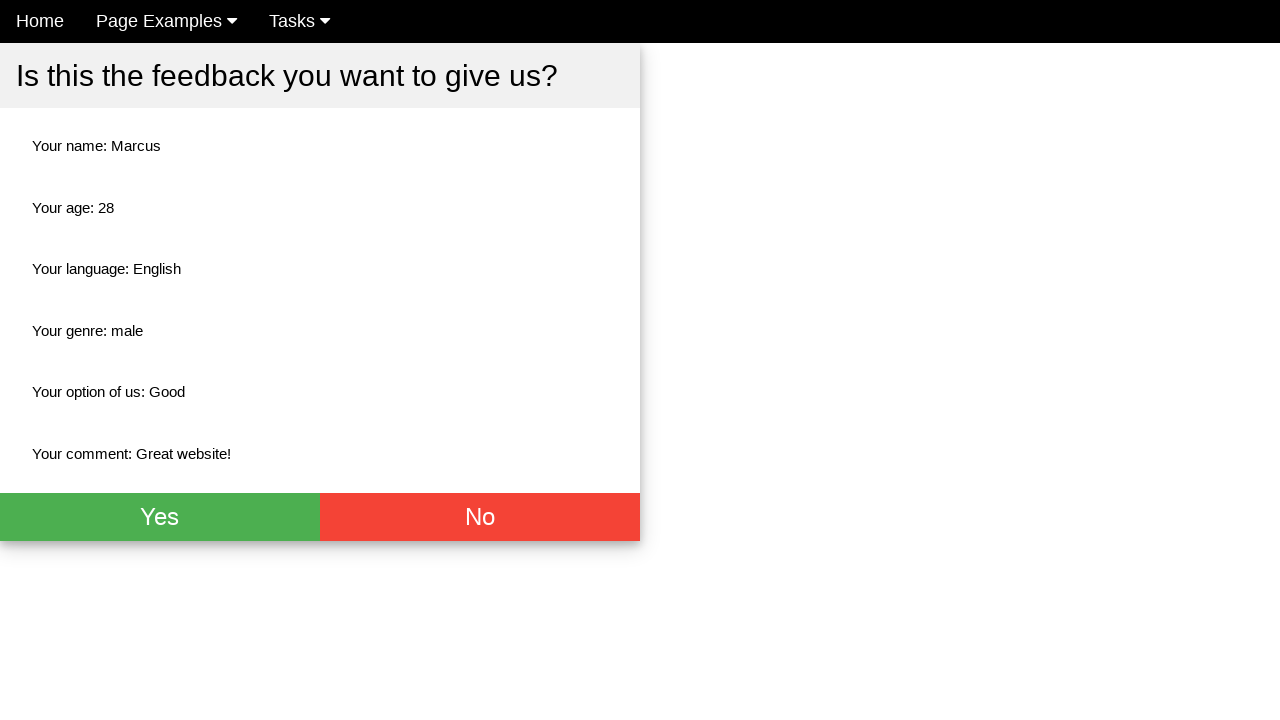

Verified gender 'male' appears on confirmation page
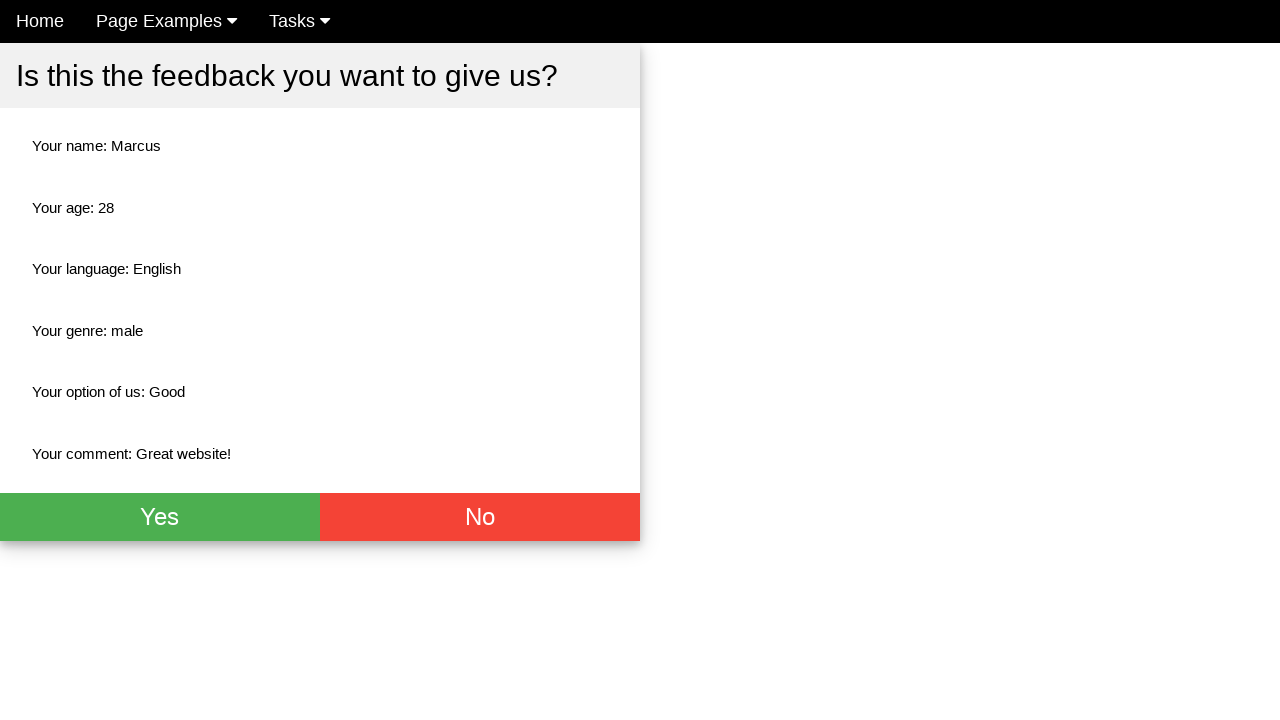

Verified option 'Good' appears on confirmation page
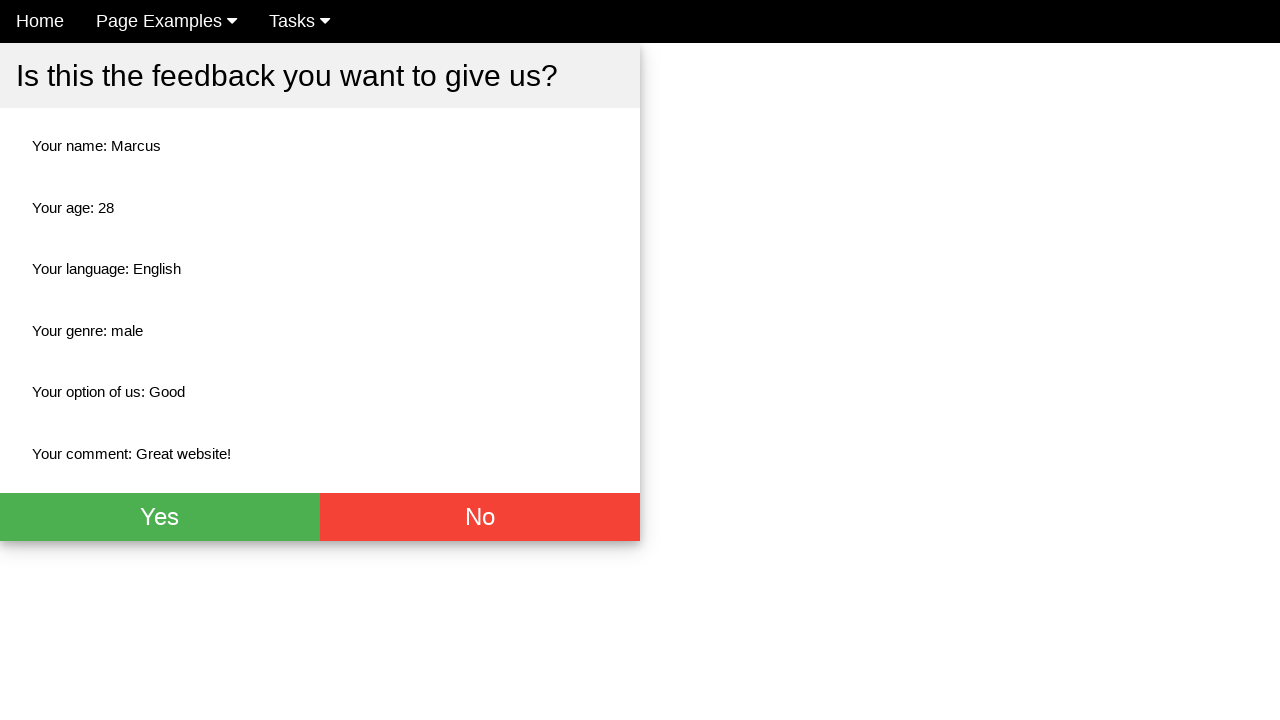

Verified comment 'Great website!' appears on confirmation page
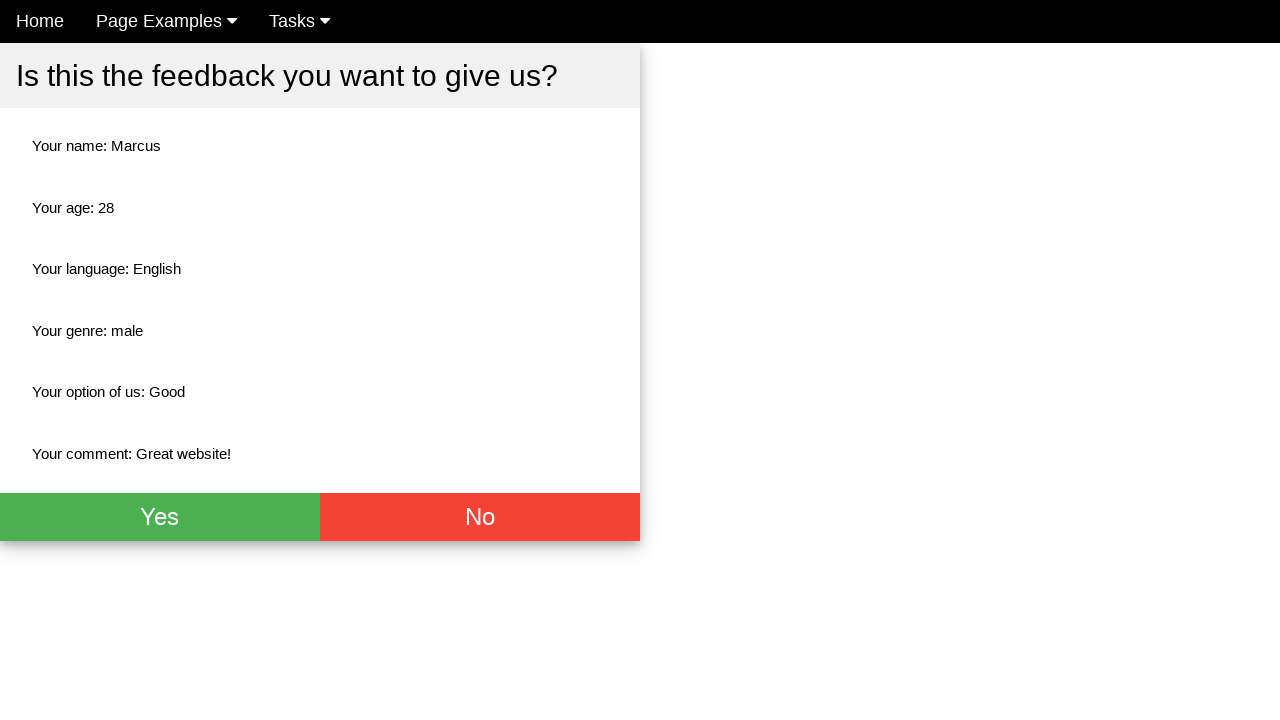

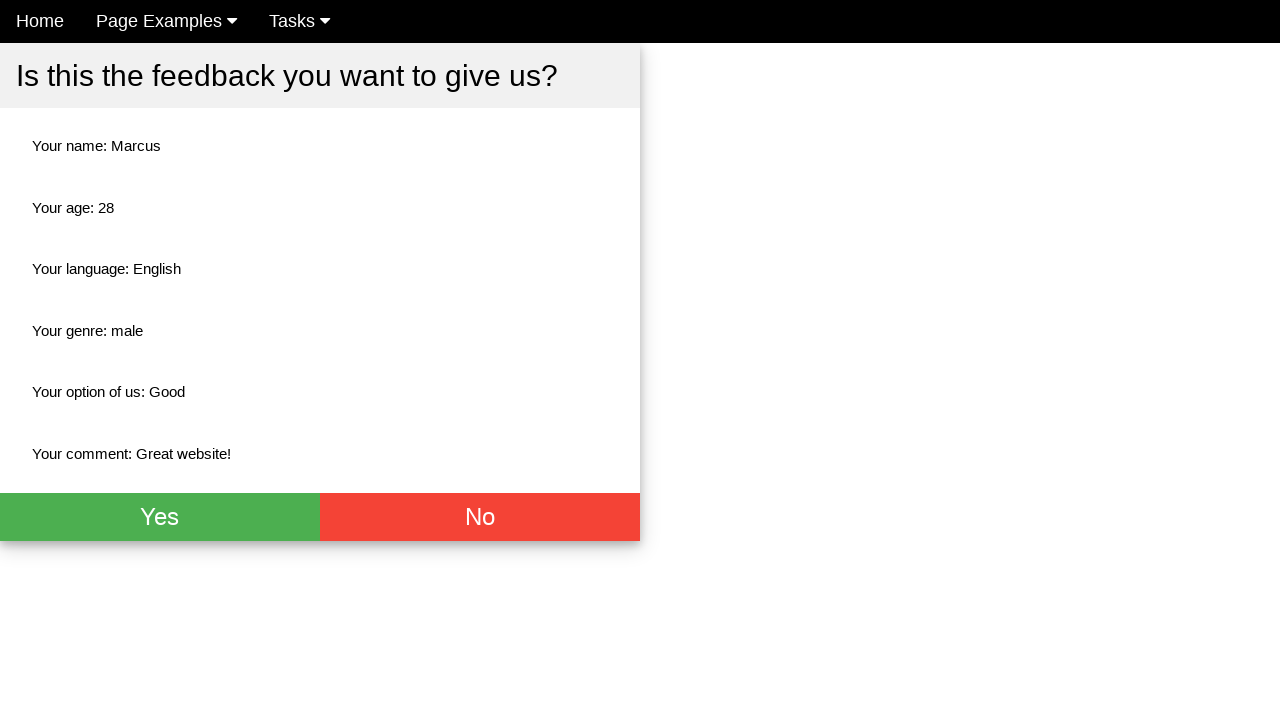